Tests interaction with a web form by checking element states, filling a text field, and submitting the form

Starting URL: https://www.selenium.dev/selenium/web/web-form.html

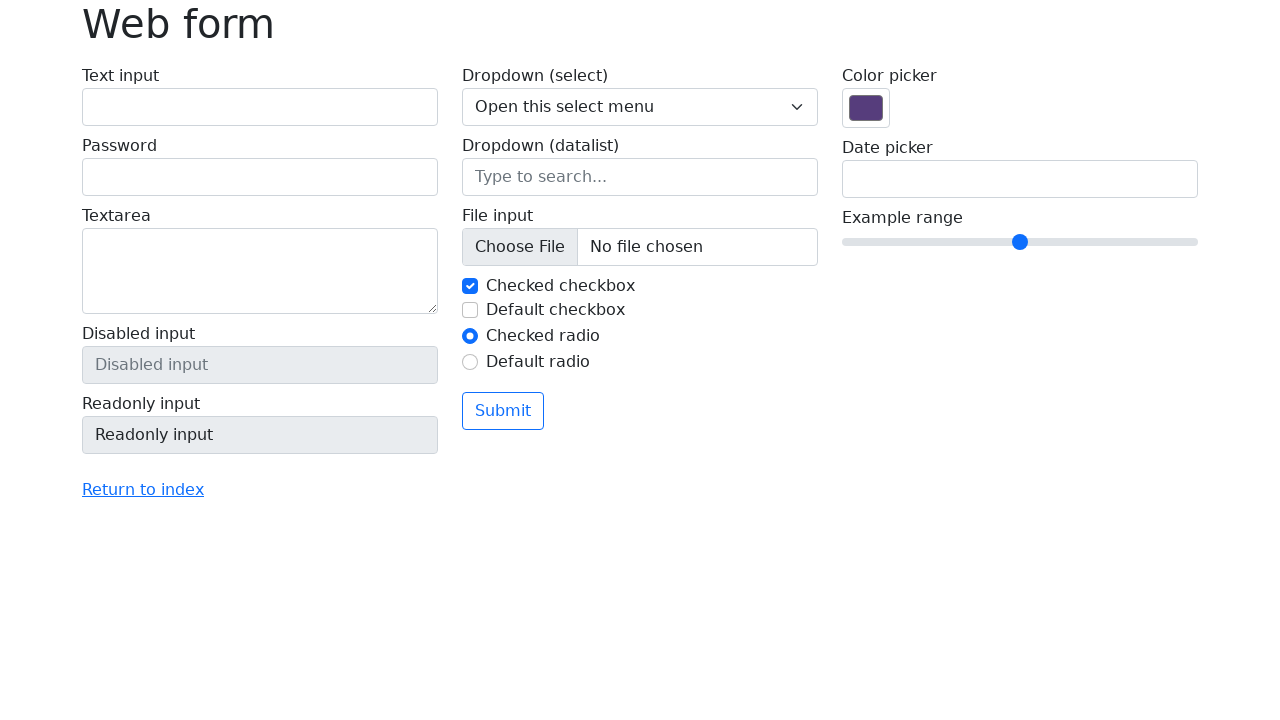

Navigated to web form page
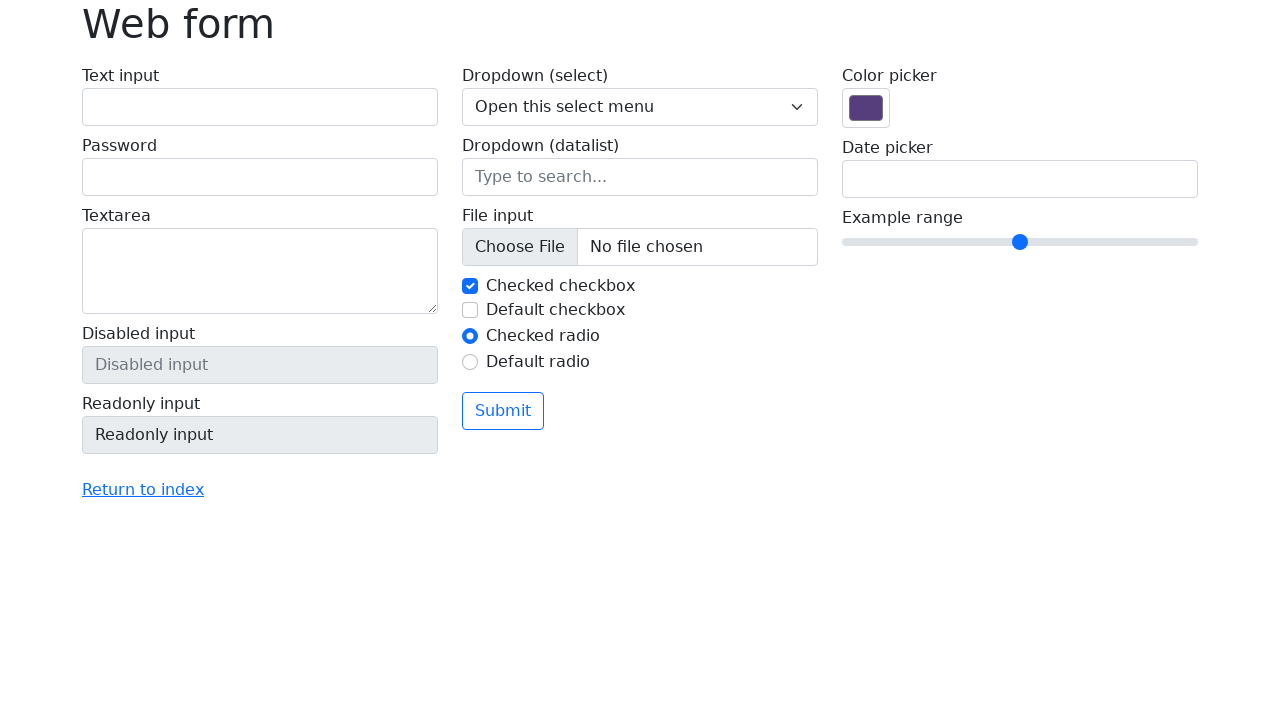

Checked if checkbox 1 is selected
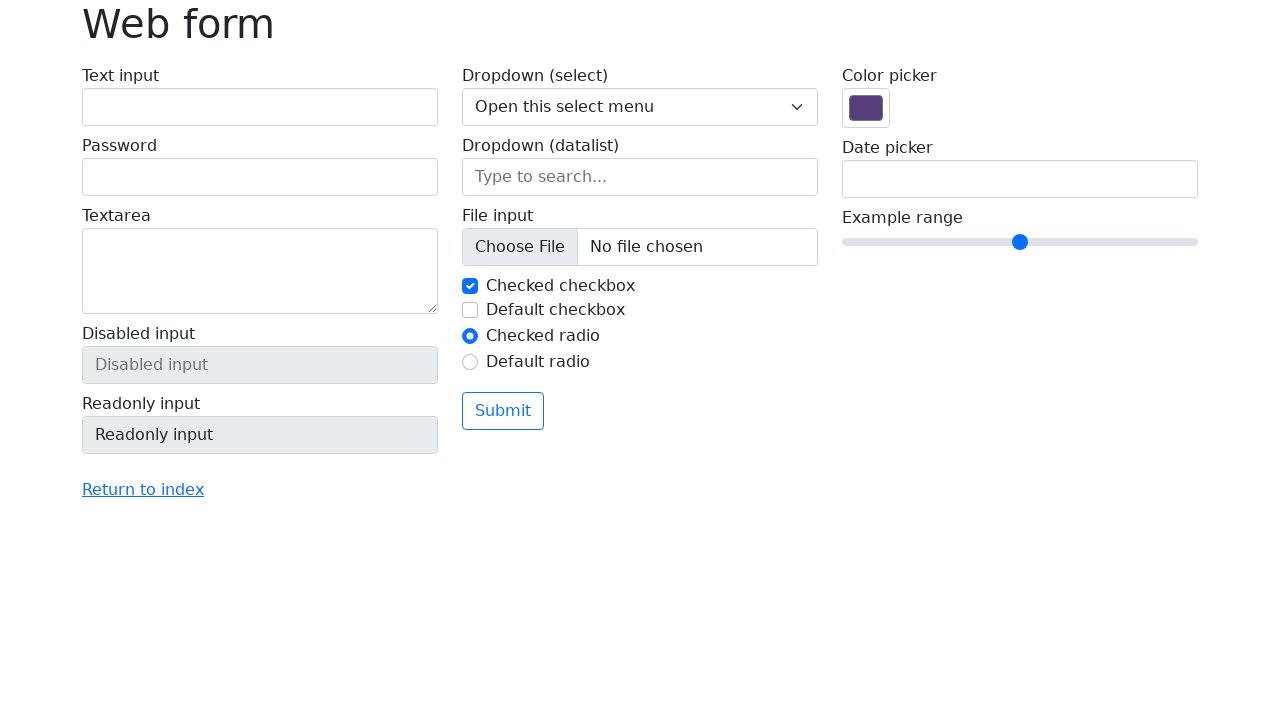

Checked if checkbox 2 is selected
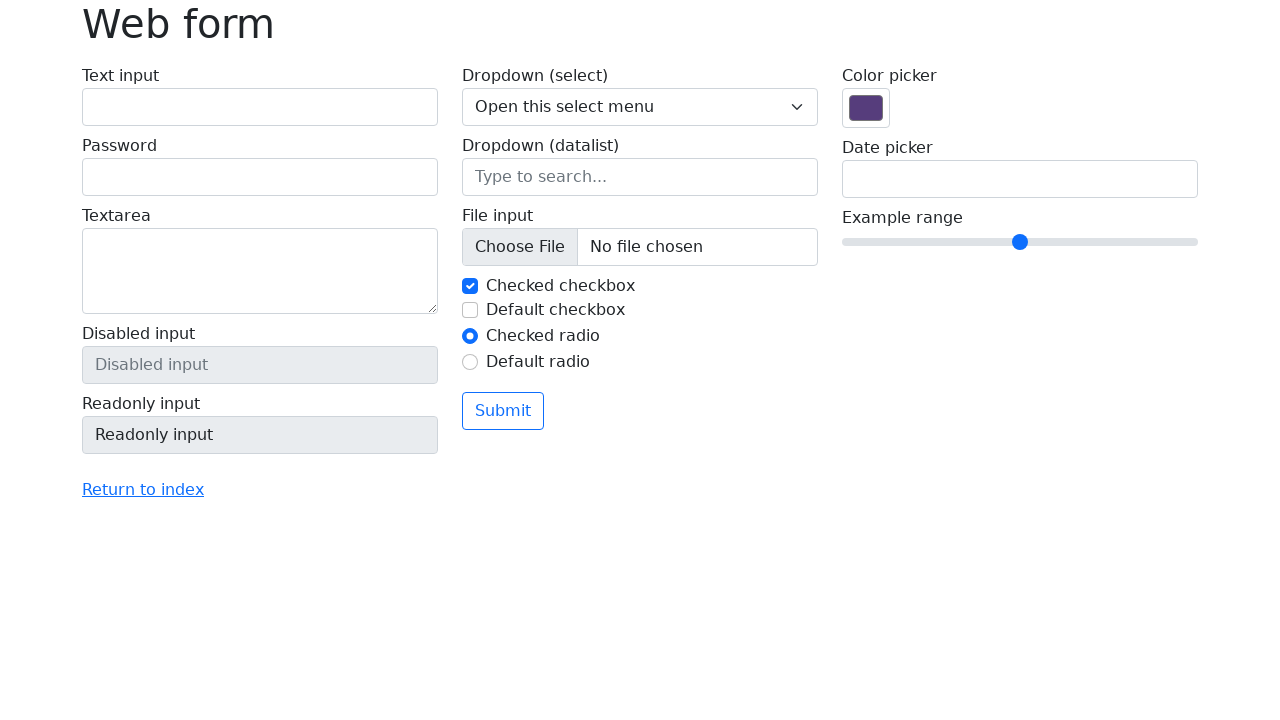

Checked if disabled box is enabled
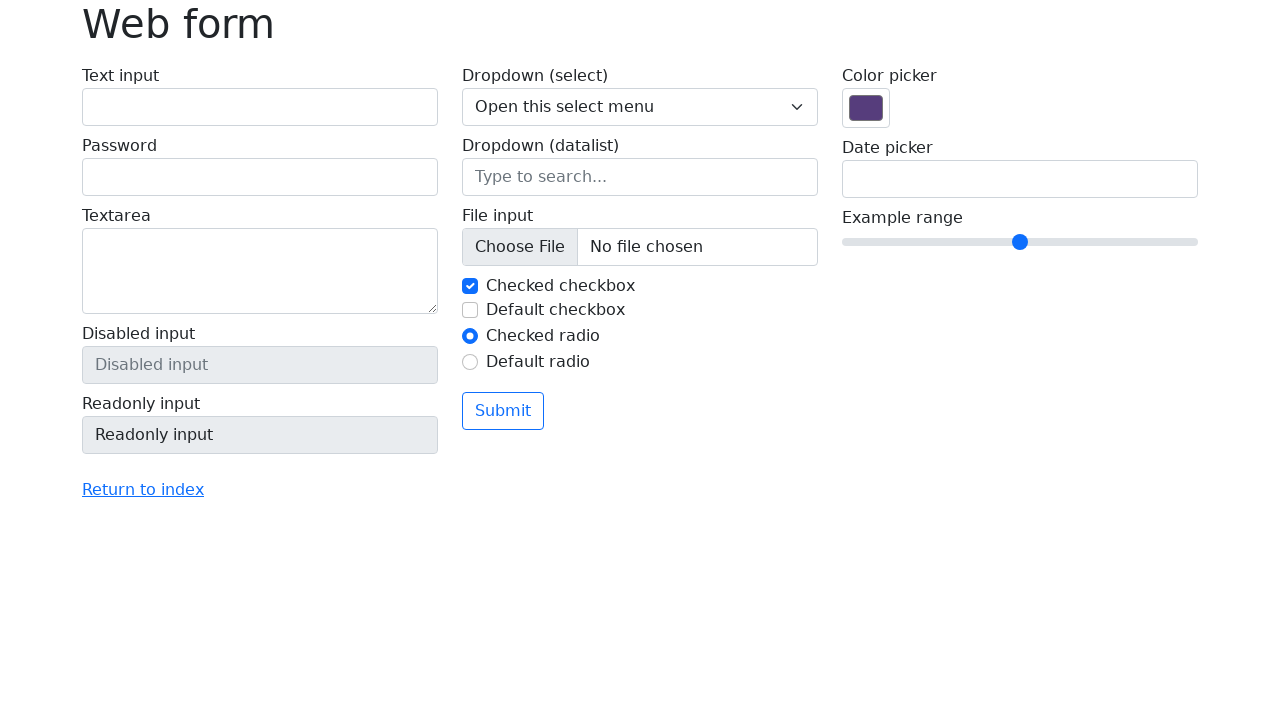

Checked if dropdown option is visible
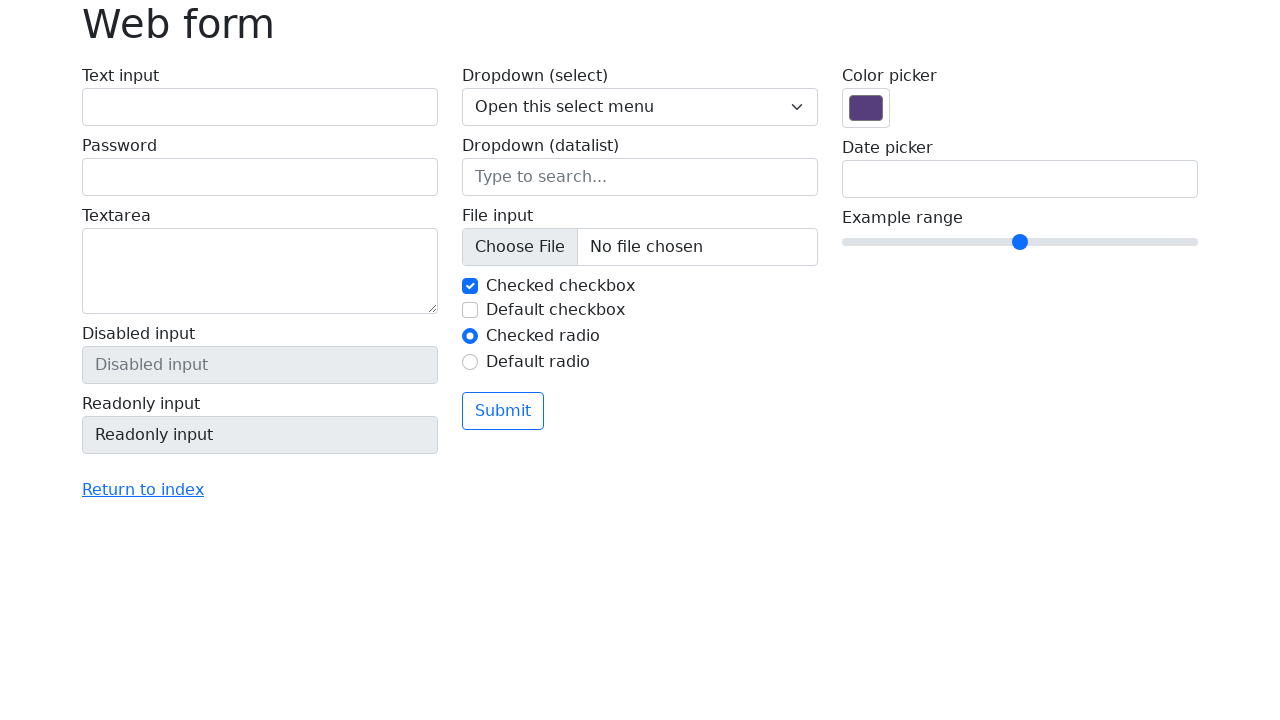

Filled text field with 'Selenium' on input[name='my-text']
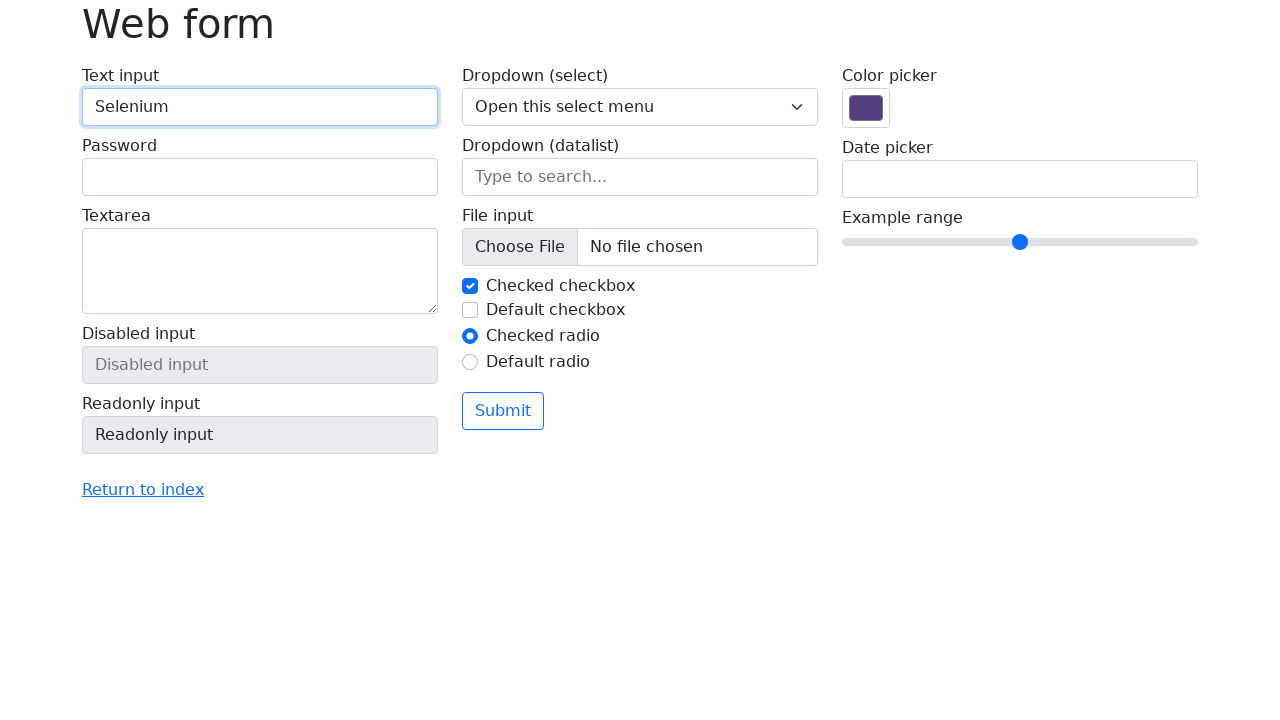

Clicked submit button to submit form at (503, 411) on button
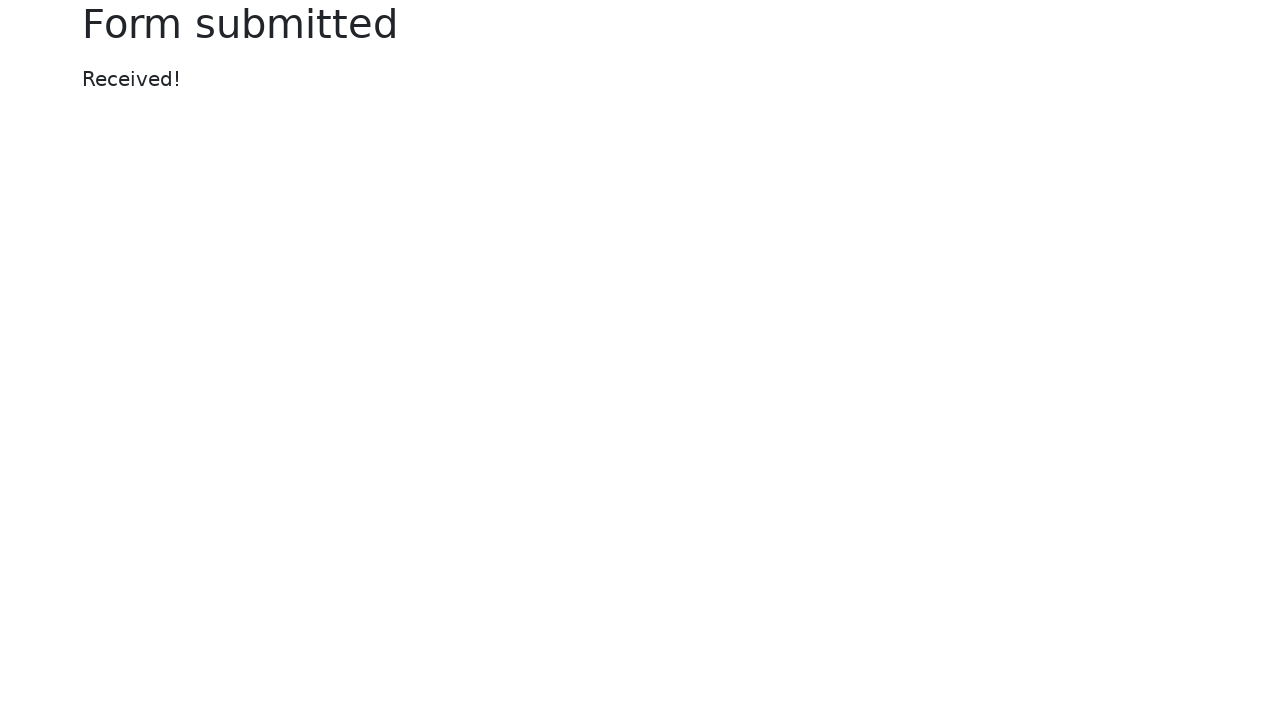

Form submission result message appeared
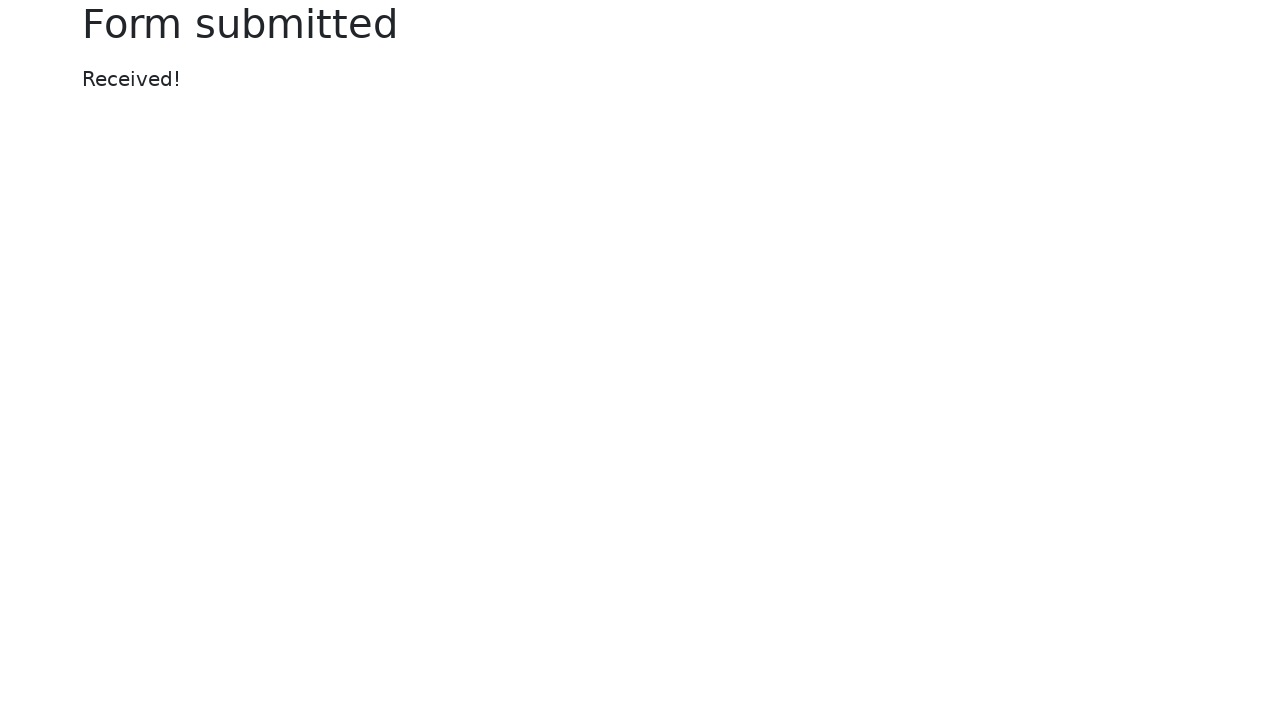

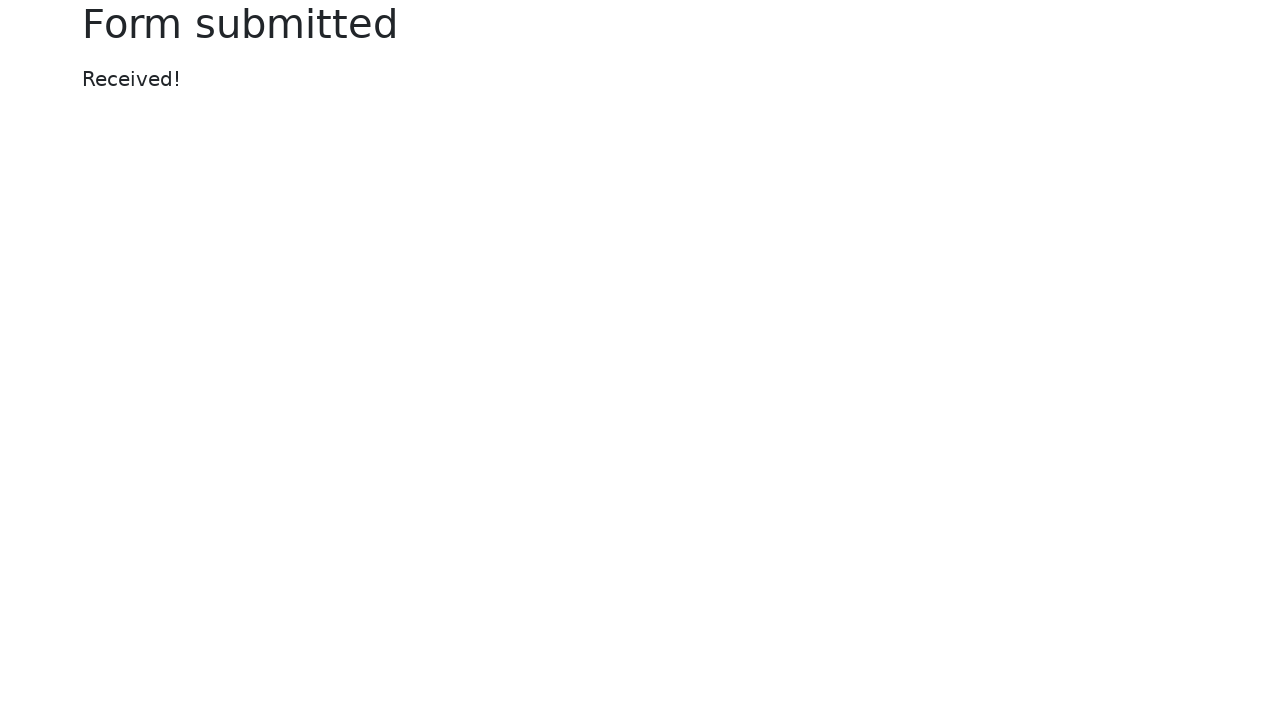